Navigates to a cats page and clicks a button under the Bullet cat image using XPath selector

Starting URL: http://suninjuly.github.io/cats.html

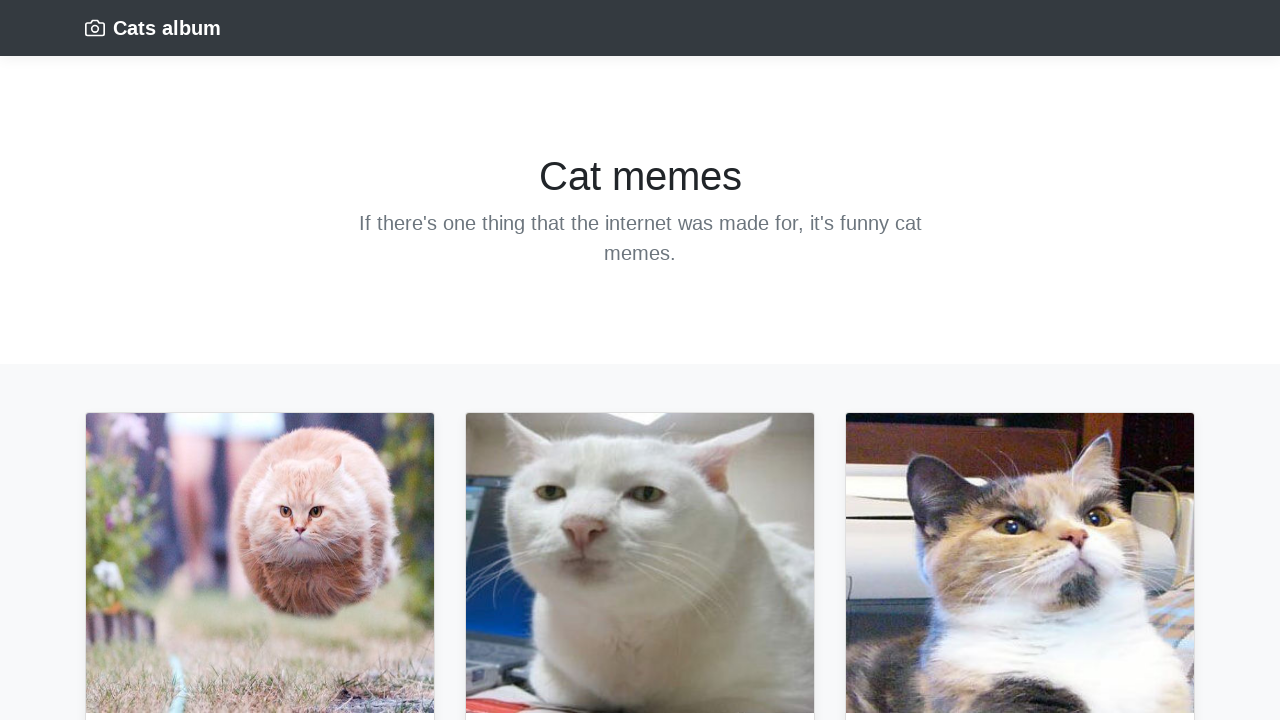

Navigated to cats page at http://suninjuly.github.io/cats.html
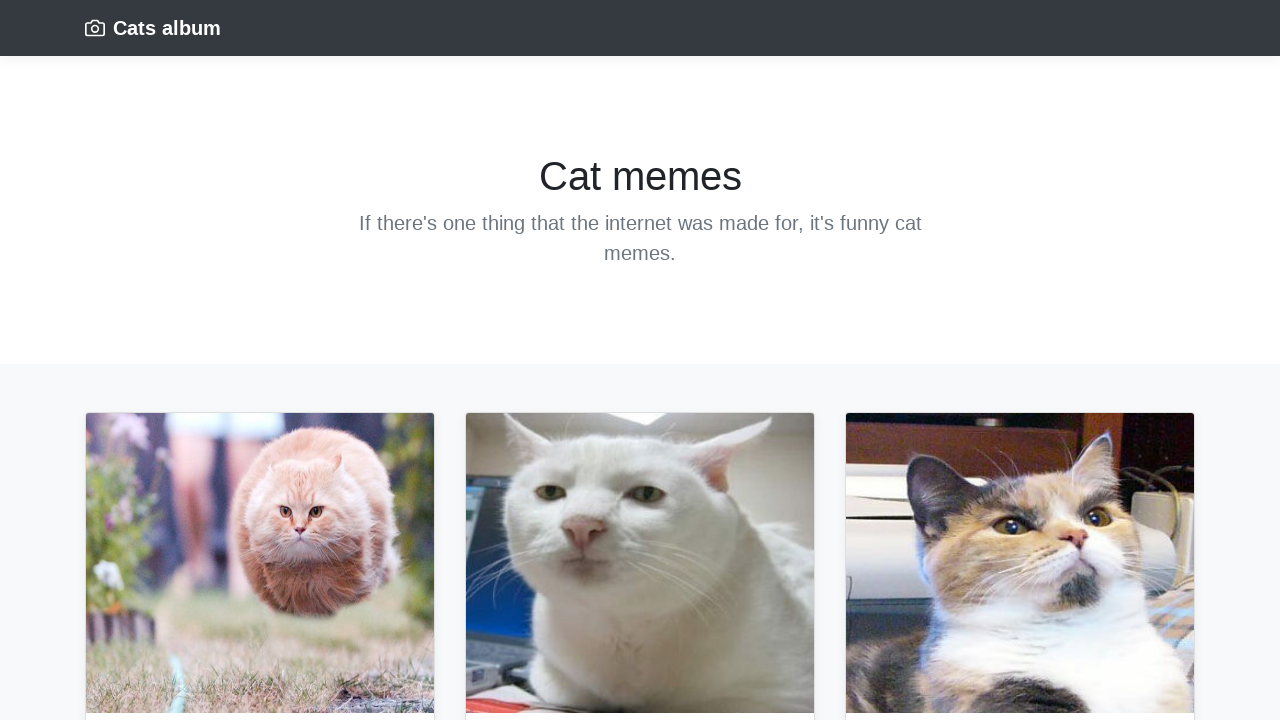

Clicked the button under the Bullet cat image using XPath selector at (130, 360) on xpath=/html/body/main/div/div/div/div[1]/div/div/div/div/button[1]
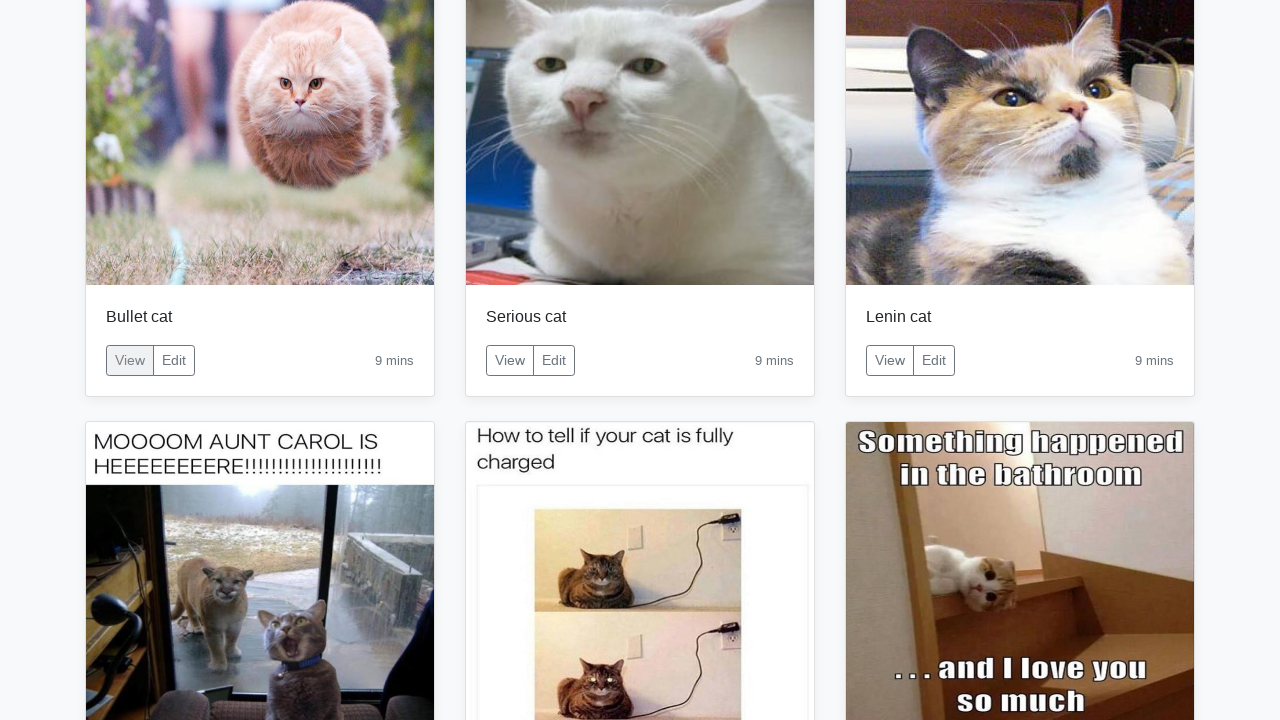

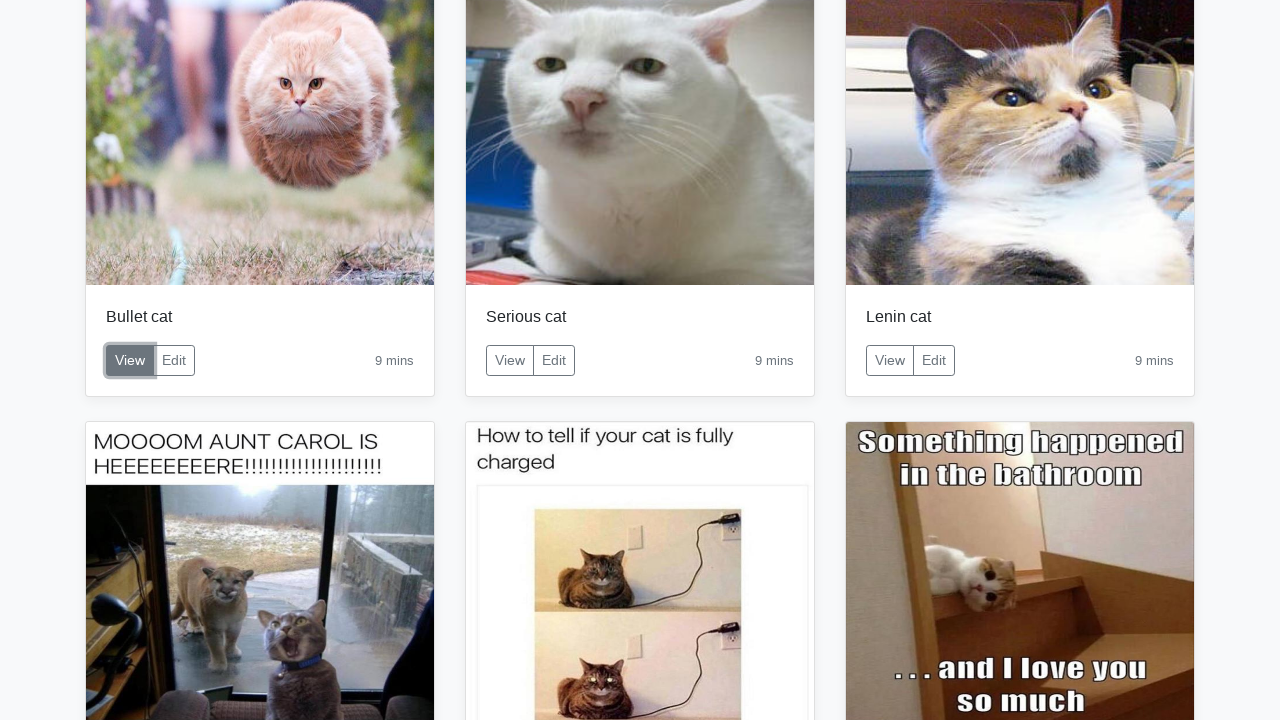